Tests documentation search by navigating through the Documentation link, clicking Python Docs button, and entering a search query in the docs search field.

Starting URL: https://www.python.org/

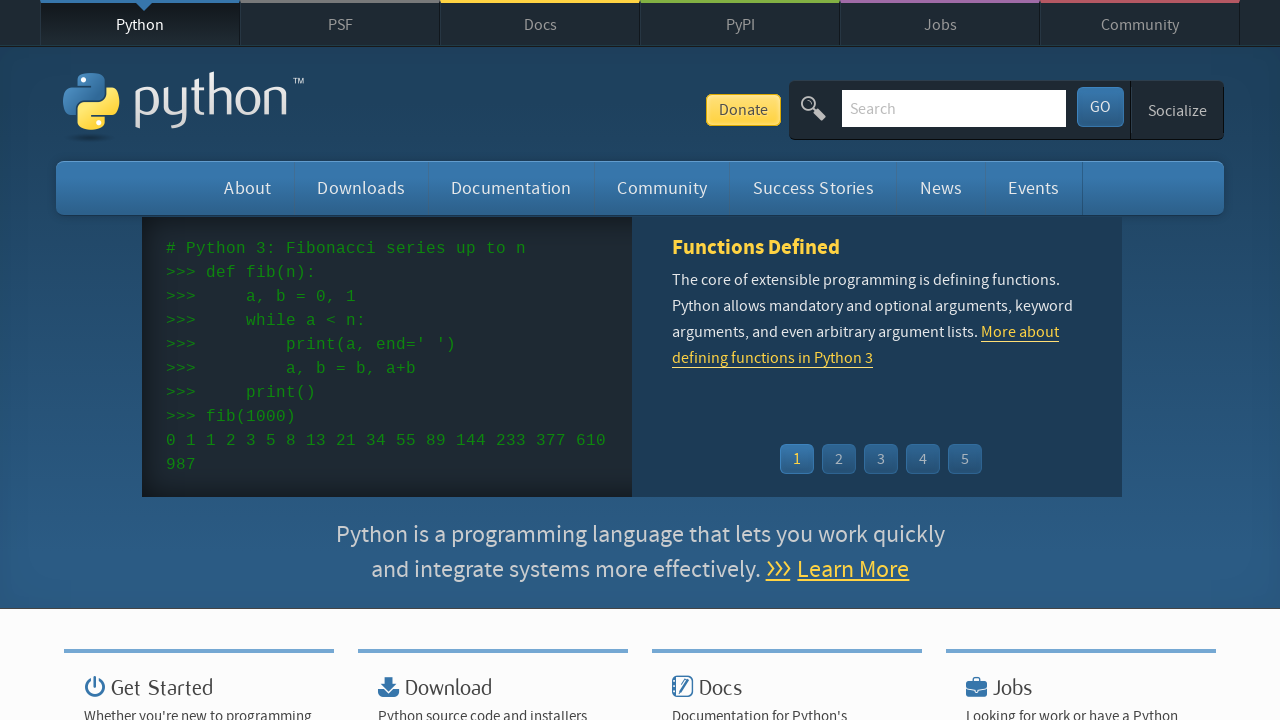

Clicked Documentation link in navigation at (511, 188) on xpath=//li[@id='documentation']/a[@href='/doc/']
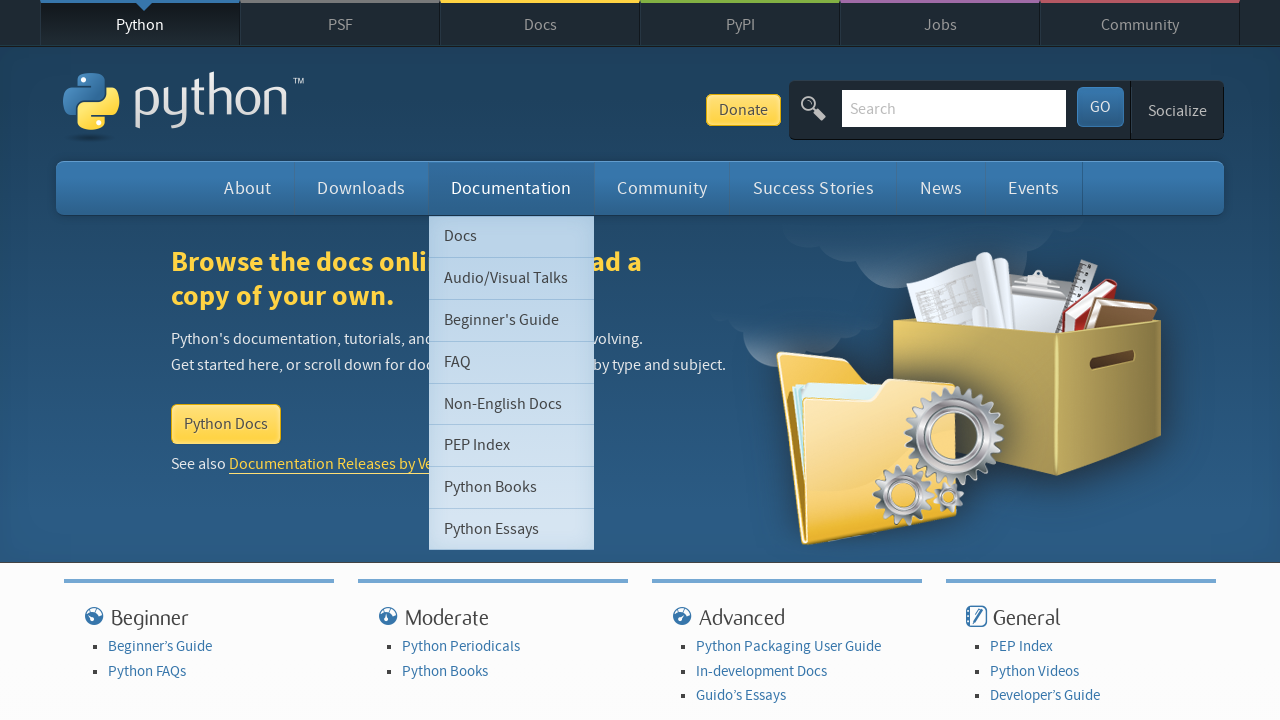

Documentation banner with Python Docs button loaded
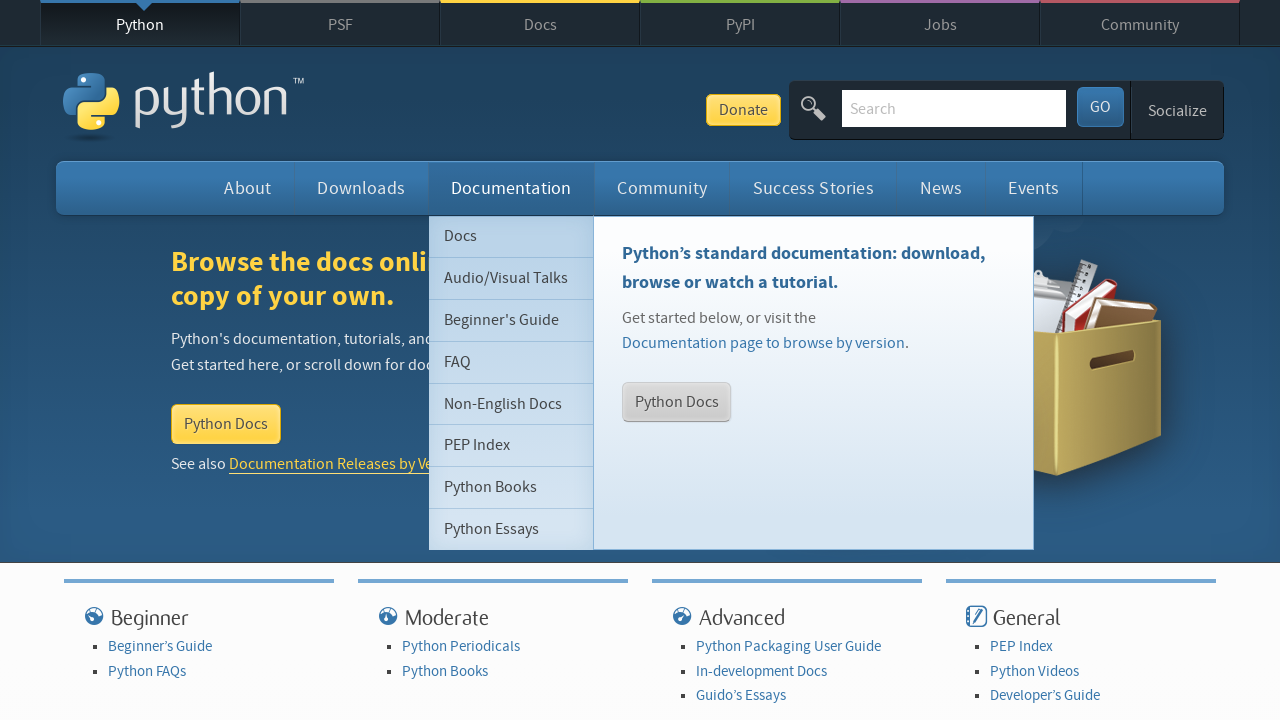

Clicked Python Docs button at (226, 424) on xpath=//div[@class='documentation-banner']//a[@href='http://docs.python.org/3/']
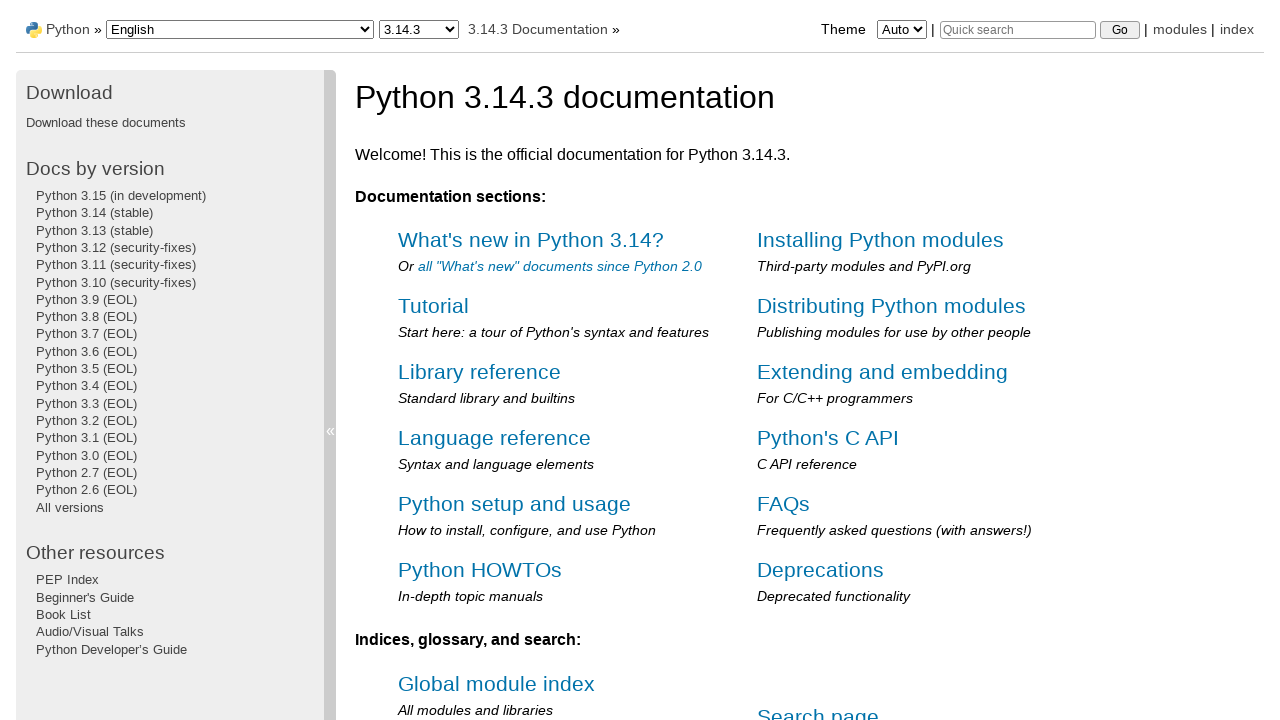

Docs page loaded and search input field is visible
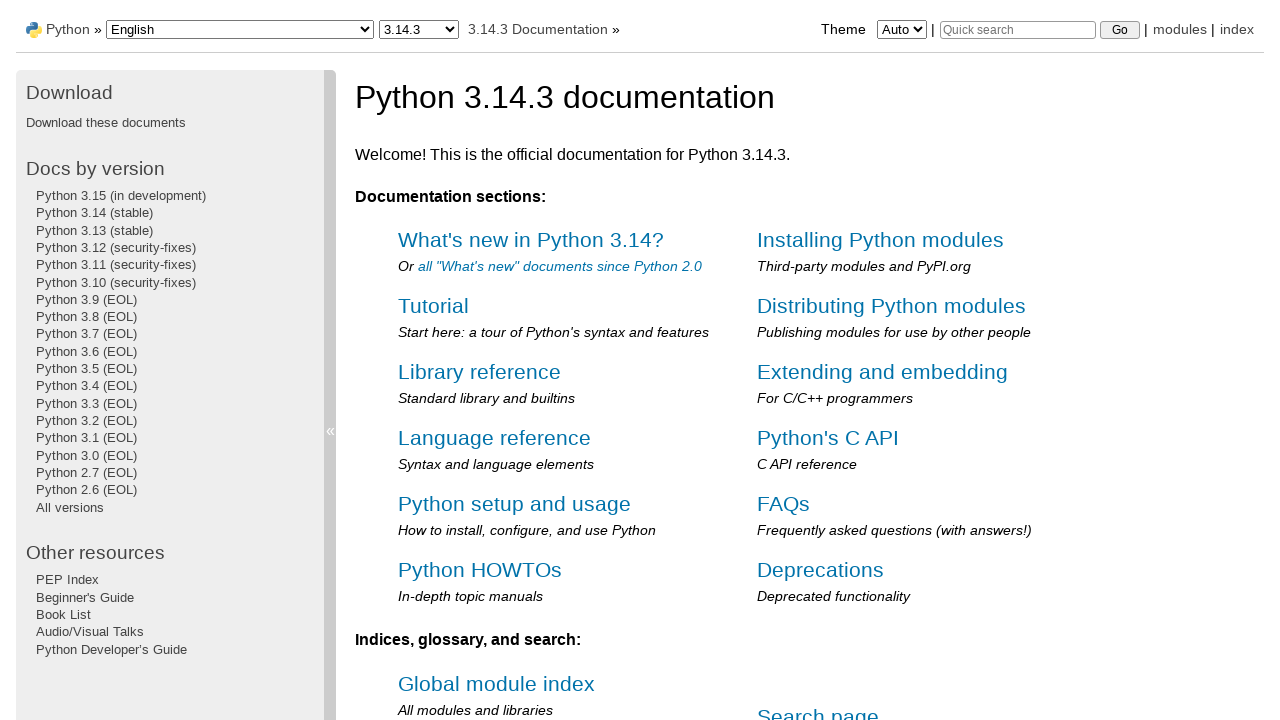

Entered 'Python/C API' in documentation search field on //div[2]/ul/li[9]/div/form/input[1]
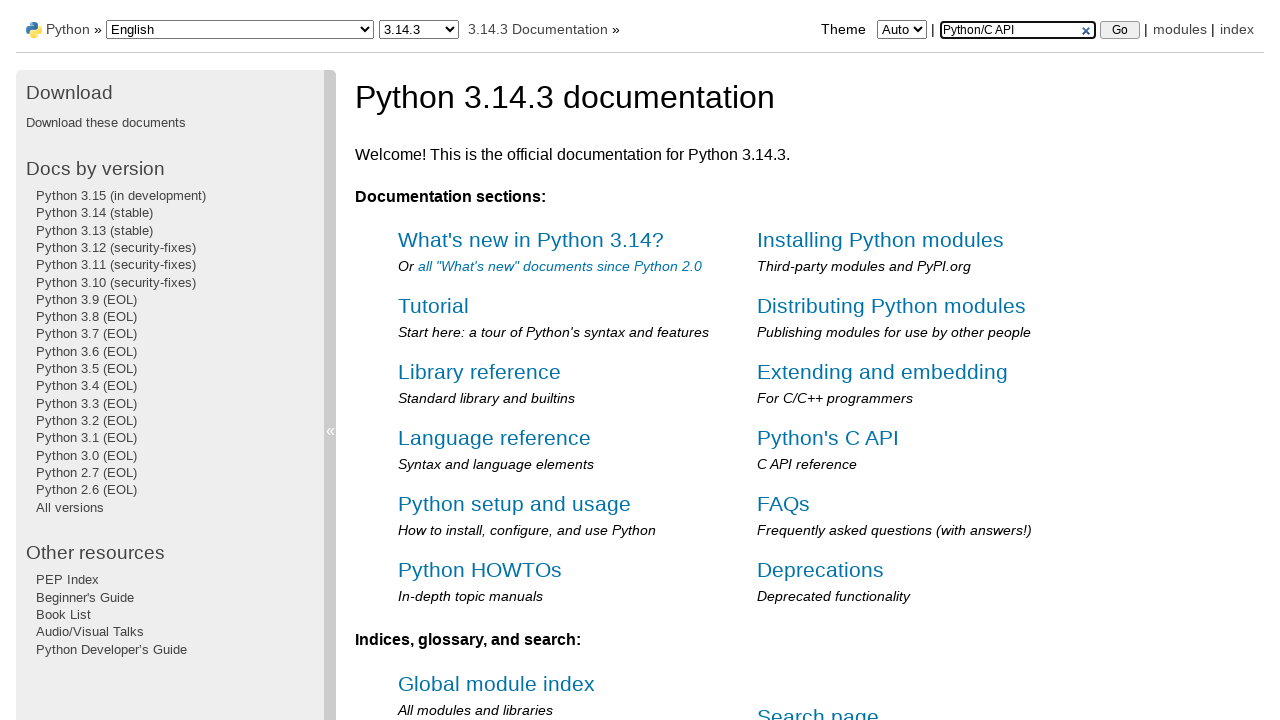

Clicked docs search input to trigger search at (1018, 30) on xpath=//div[2]/ul/li[9]/div/form/input[1]
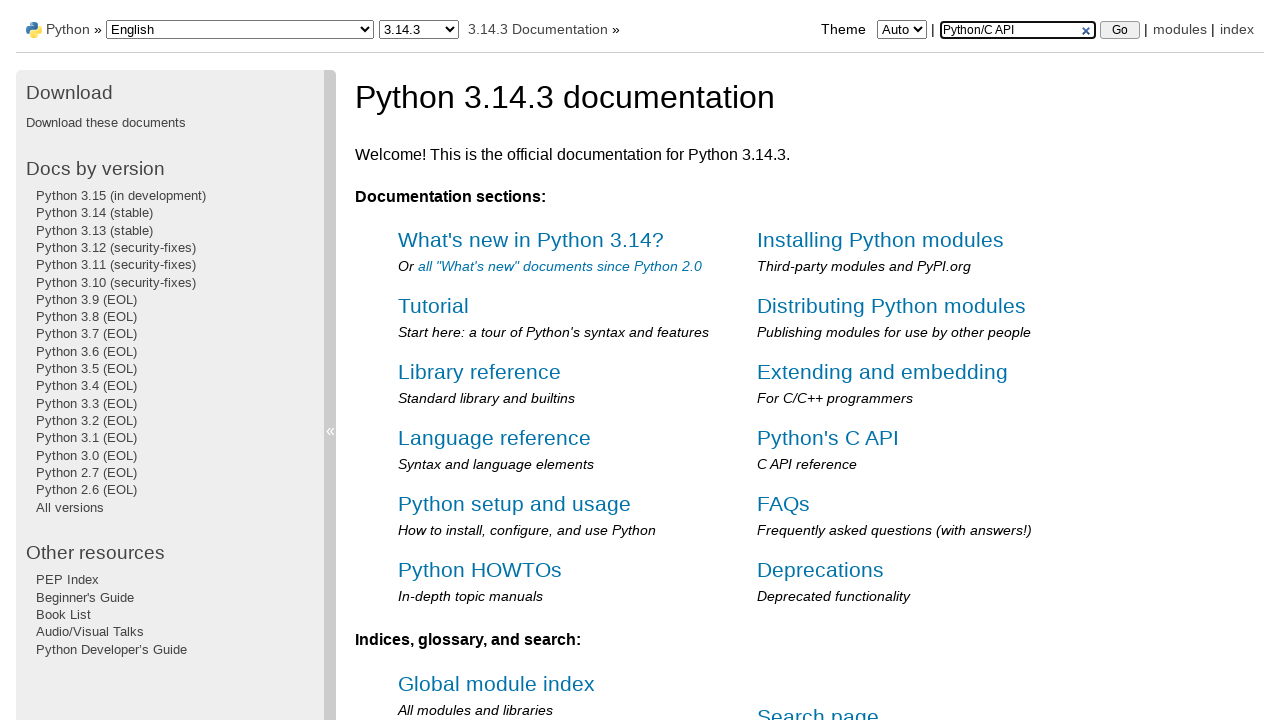

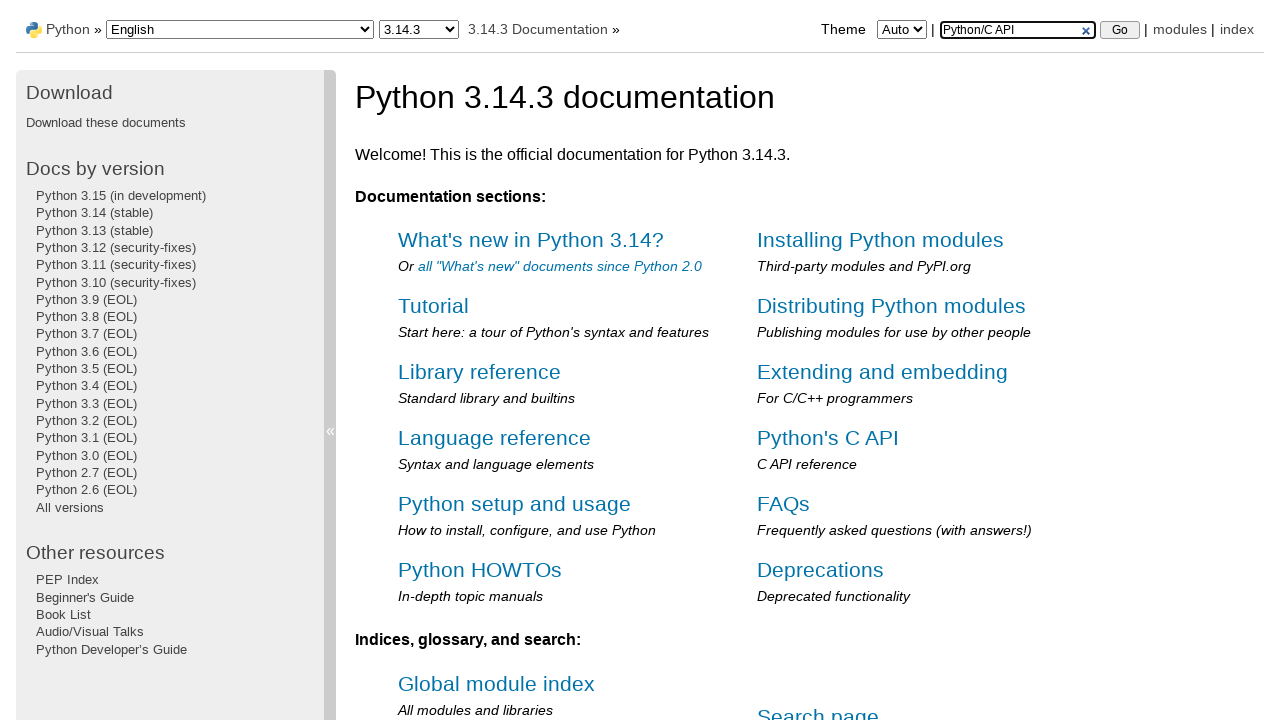